Tests mouse hover functionality by hovering over the HTML and CSS navigation menu items on the W3Schools website

Starting URL: https://www.w3schools.com/

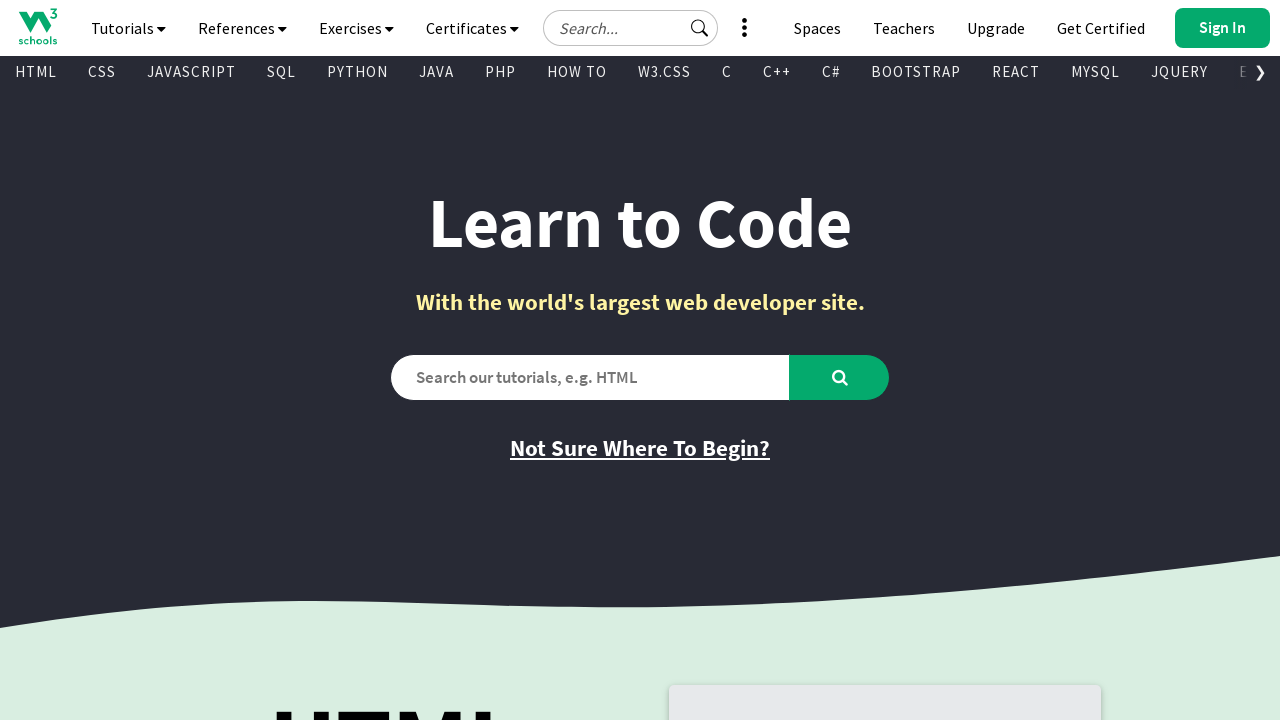

Navigated to W3Schools homepage
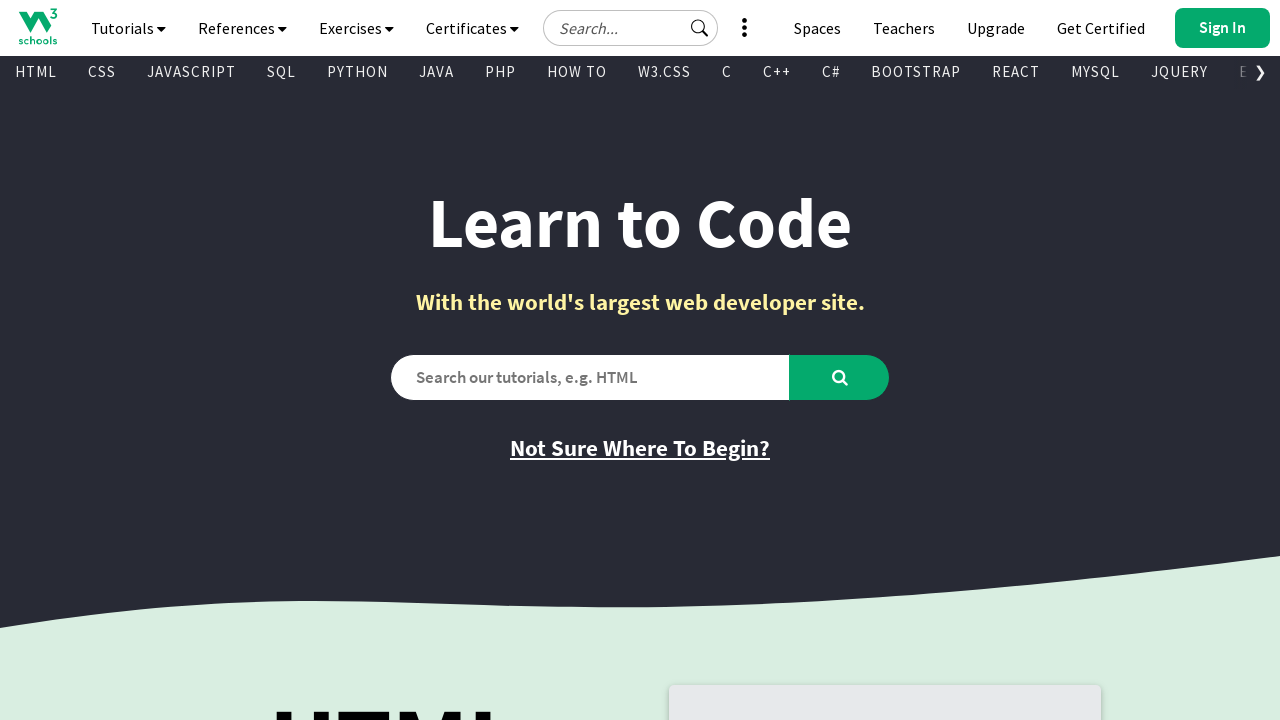

Located HTML menu item in navigation
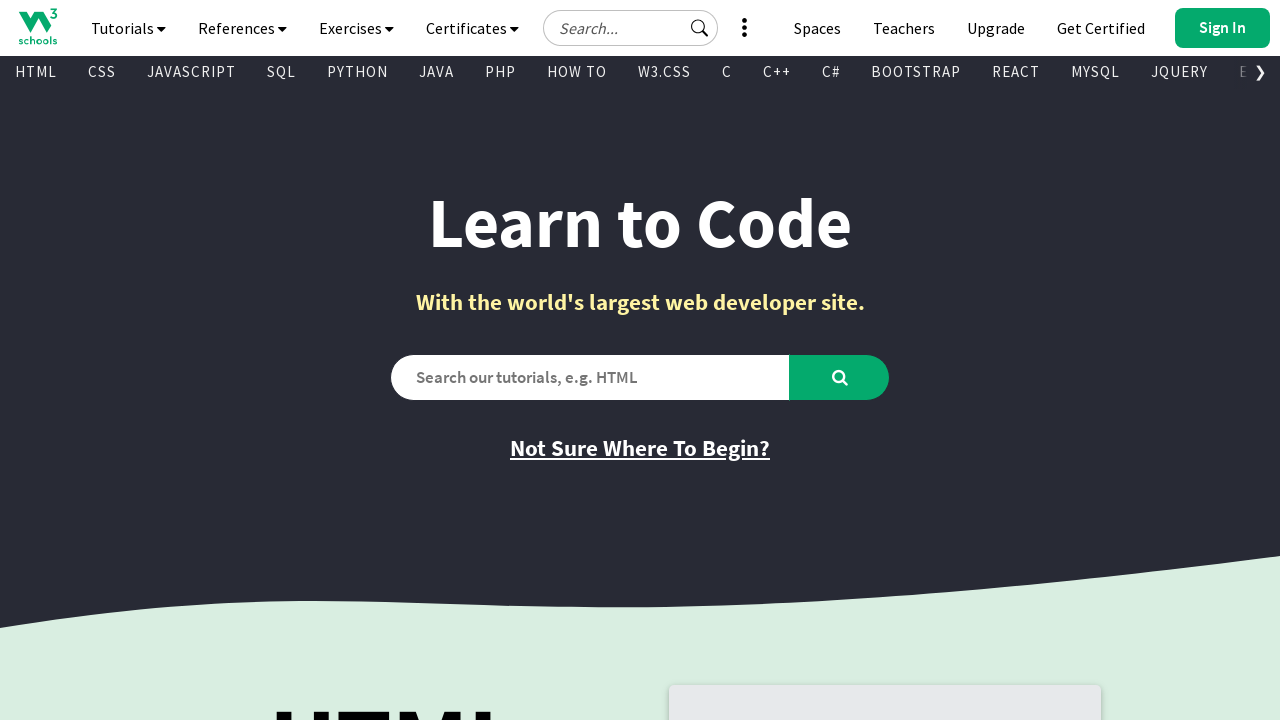

Located CSS menu item in navigation
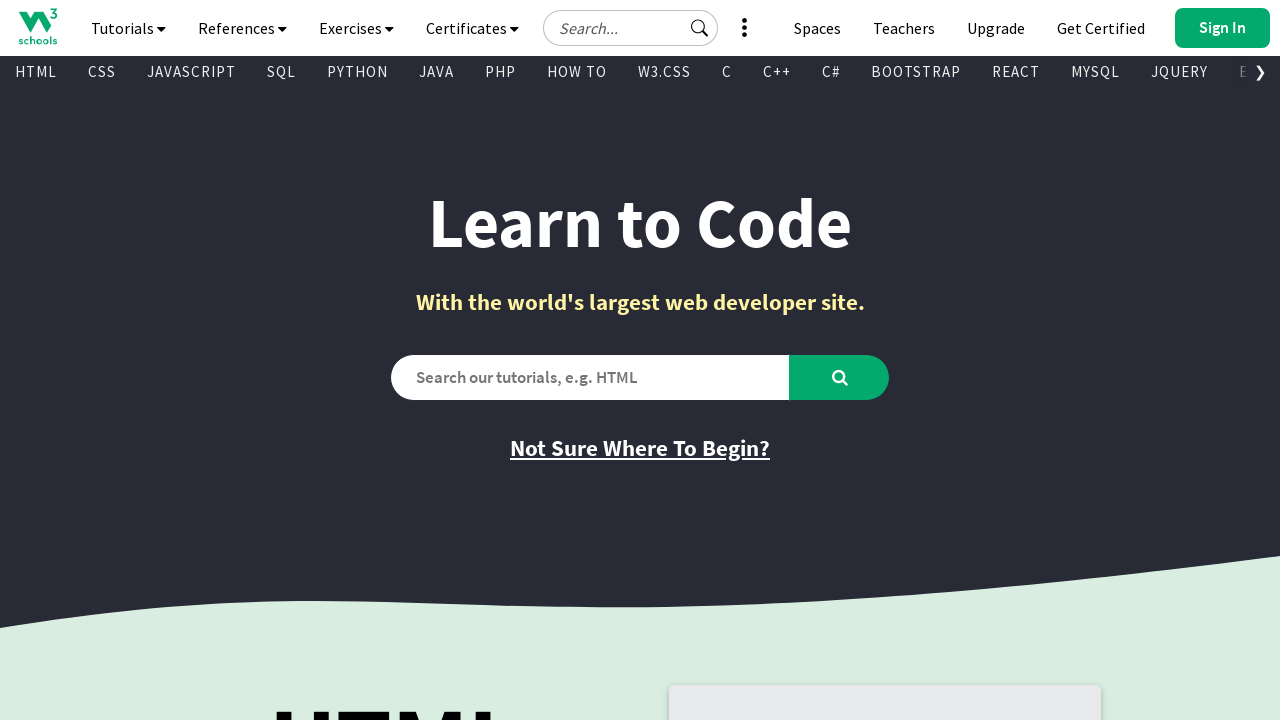

Hovered over HTML menu item at (36, 72) on xpath=//*[@id="subtopnav"]/a[1]
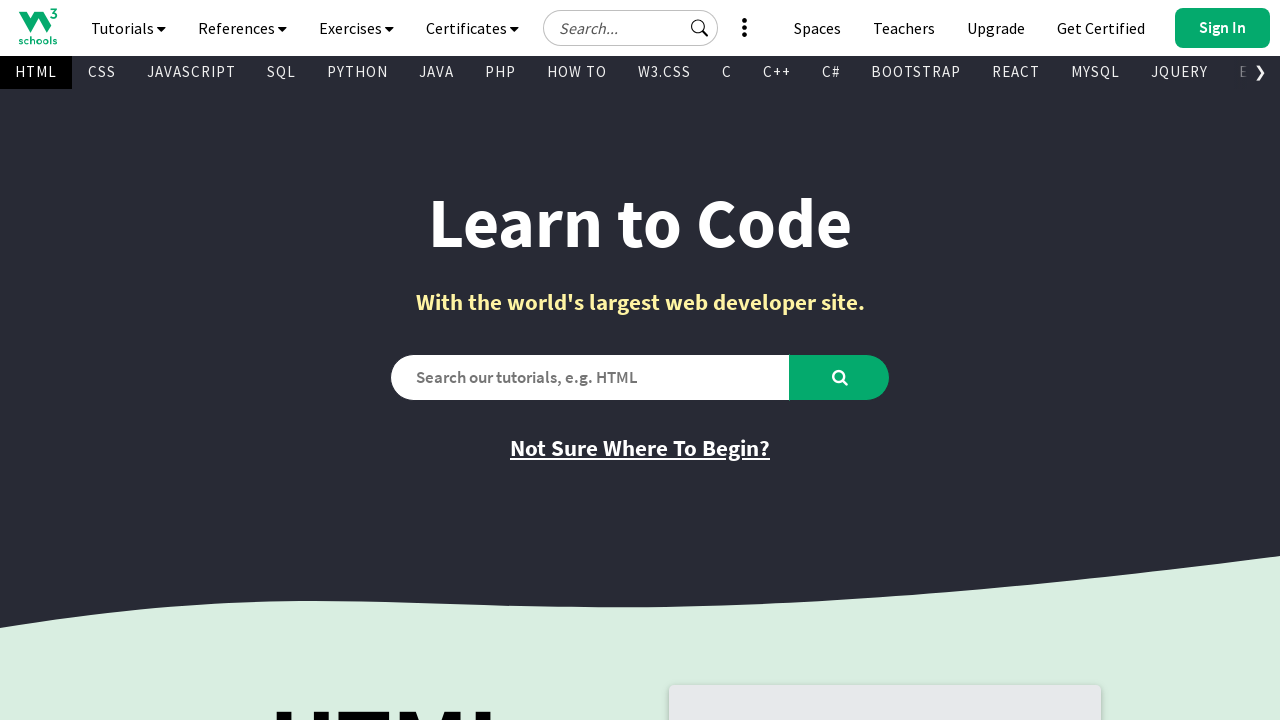

Hovered over CSS menu item at (102, 72) on xpath=//*[@id="subtopnav"]/a[2]
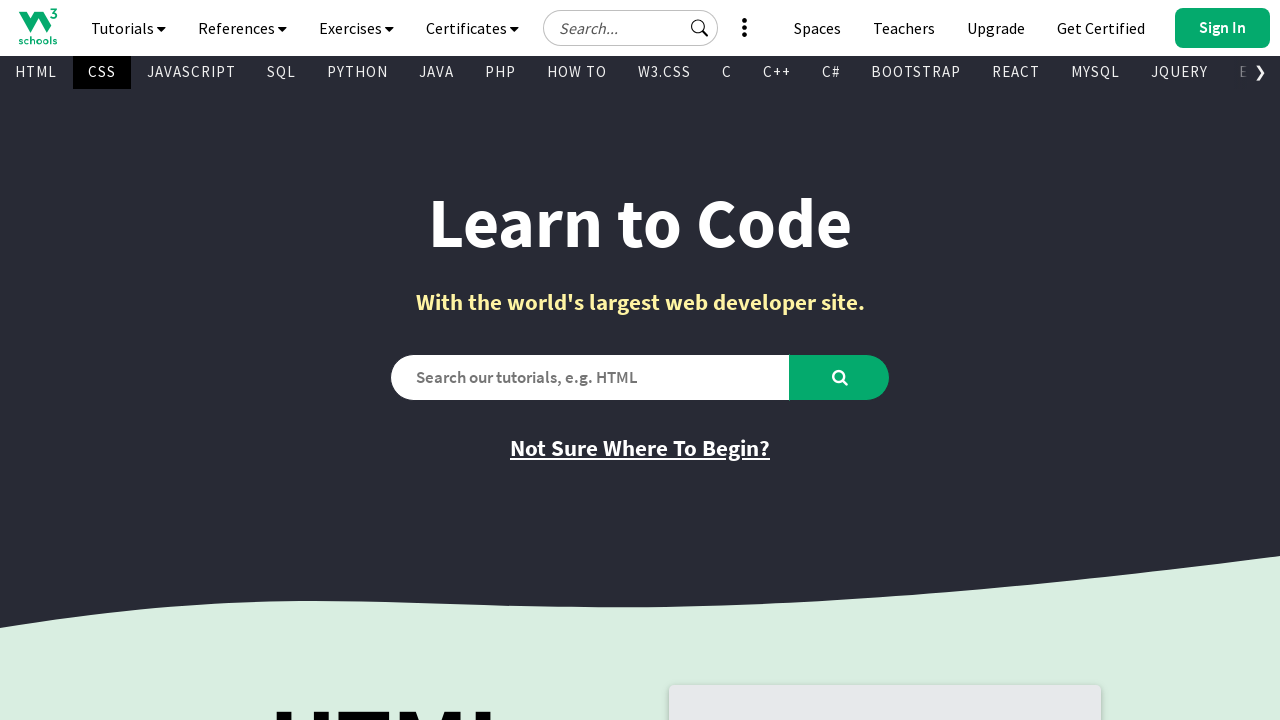

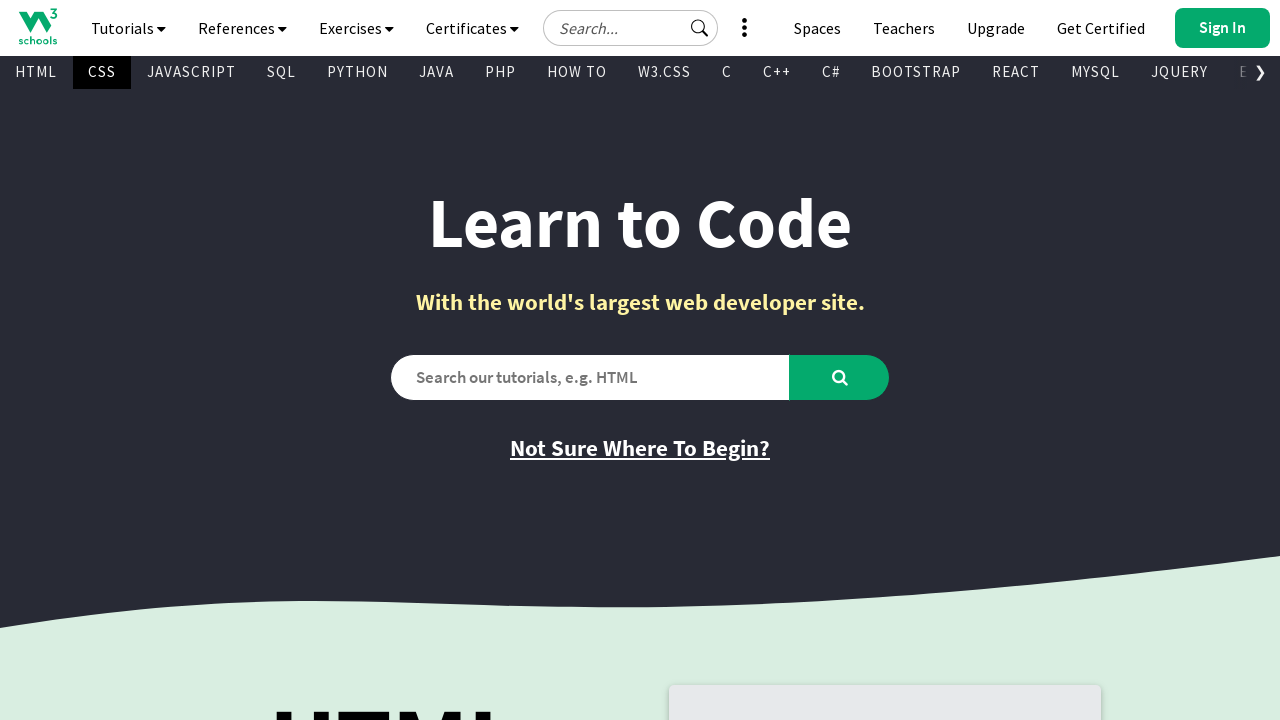